Scrolls to the Protocols navigation link and verifies it is clickable

Starting URL: https://webdriver.io/docs/api

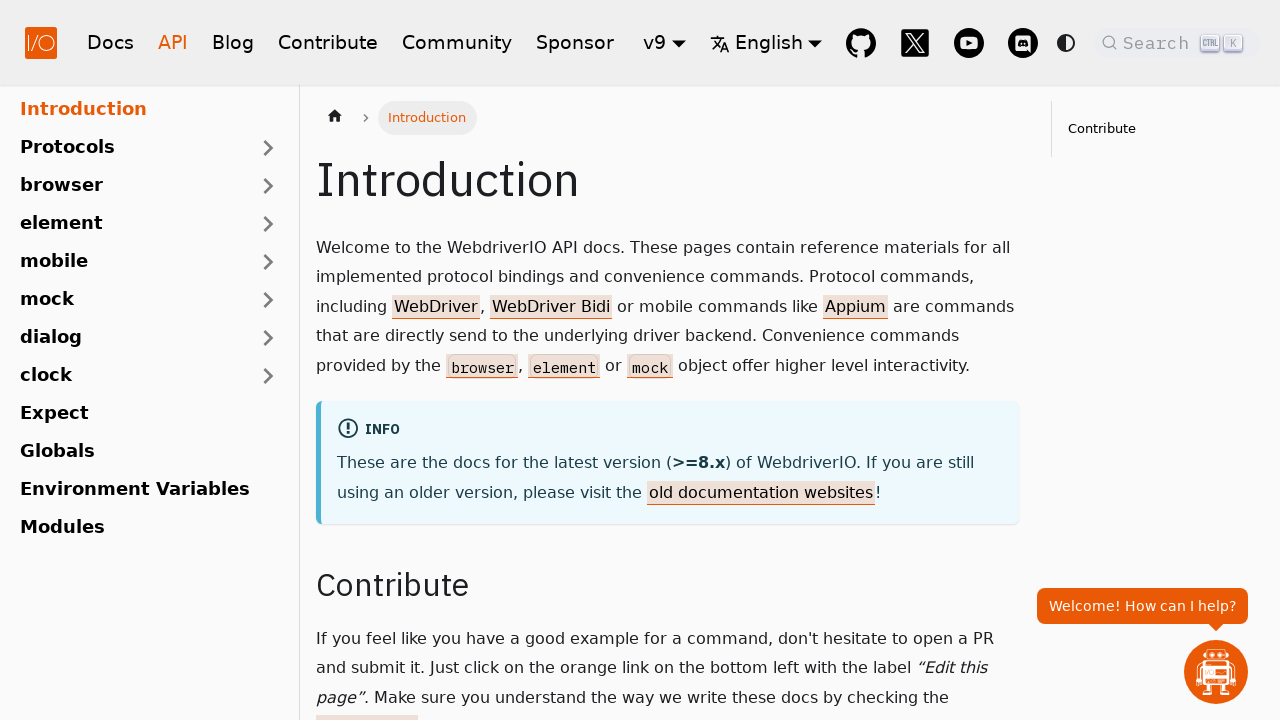

Scrolled Protocols navigation link into view
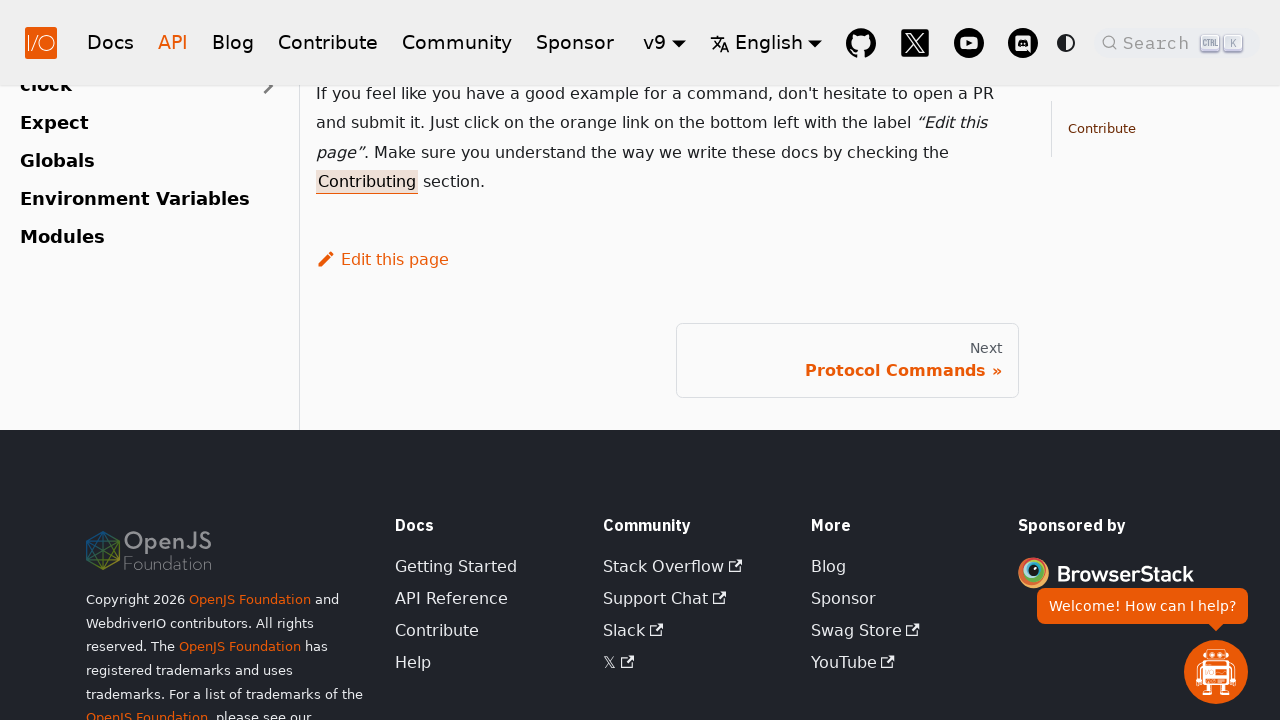

Verified Protocols navigation link is visible
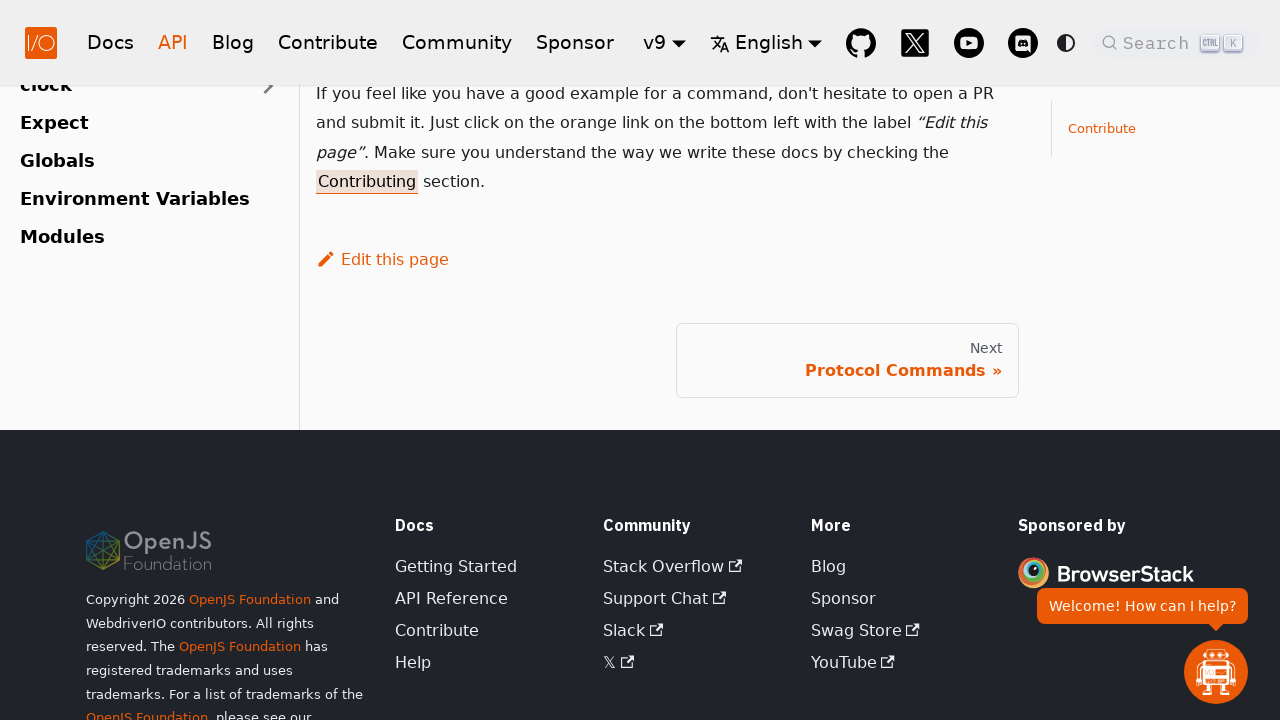

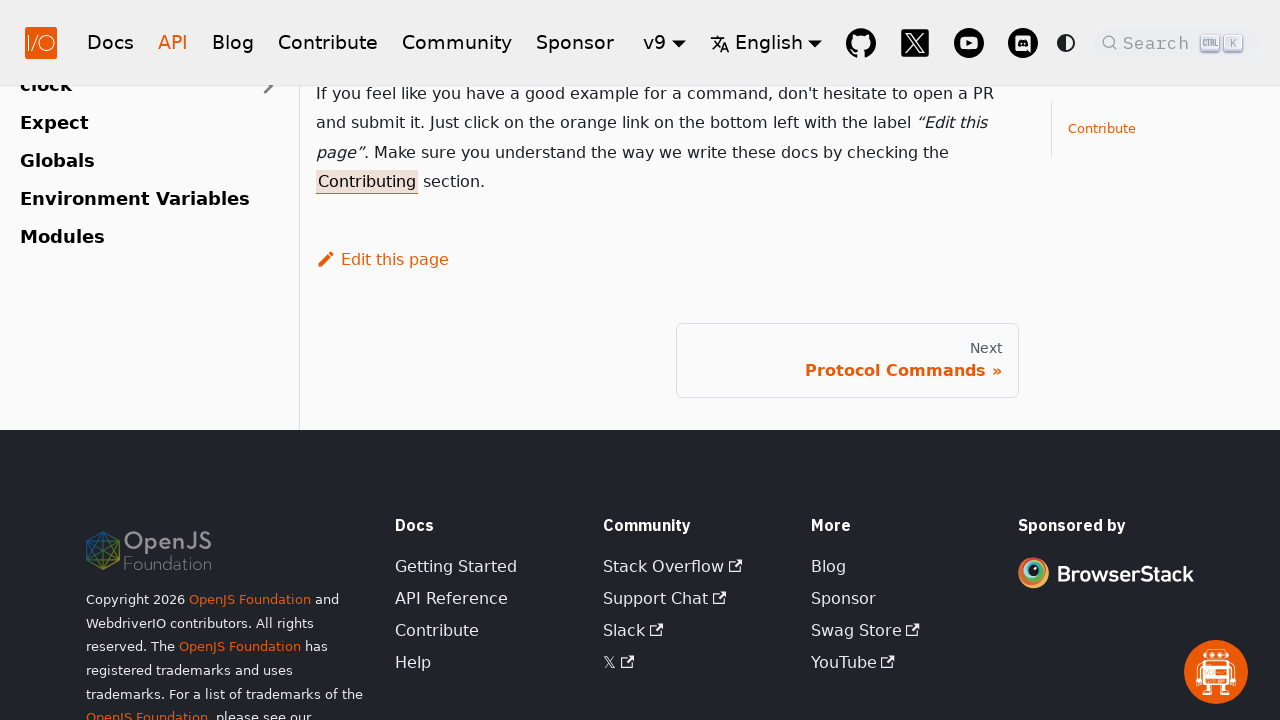